Tests navigation through menu interactions by hovering over "Interactions" menu, then "Drag and Drop" submenu, and clicking on "Static" option

Starting URL: http://demo.automationtesting.in/Register.html

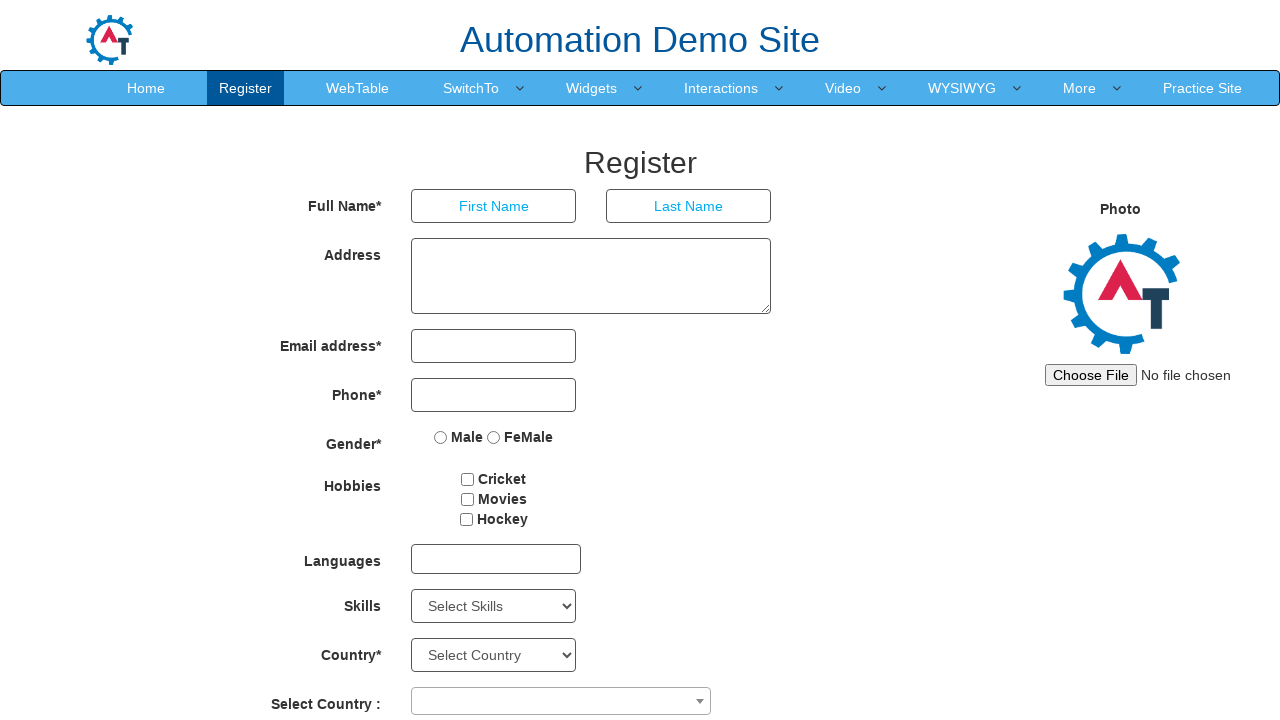

Hovered over 'Interactions' menu item at (721, 88) on xpath=//a[contains(text(),'Interactions')]
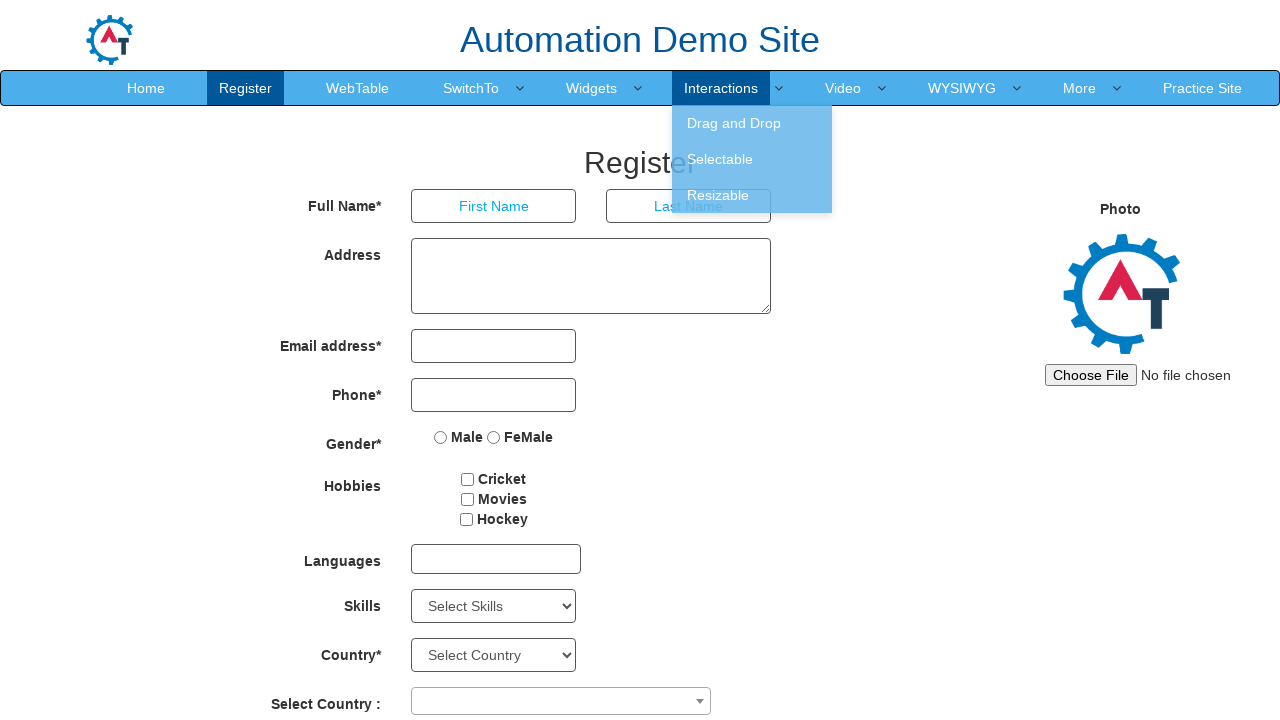

Hovered over 'Drag and Drop' submenu item at (752, 123) on xpath=//a[contains(text(),'Drag and Drop')]
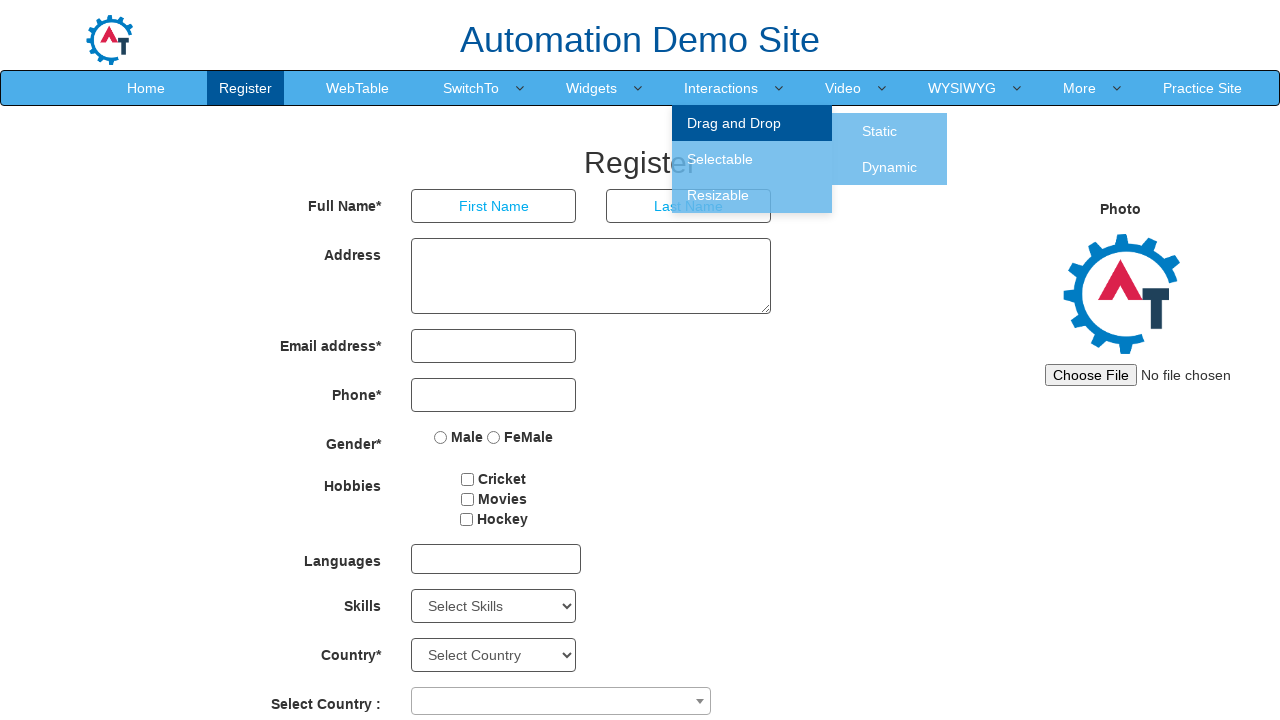

Clicked on 'Static' option at (880, 131) on xpath=//a[contains(text(),'Static')]
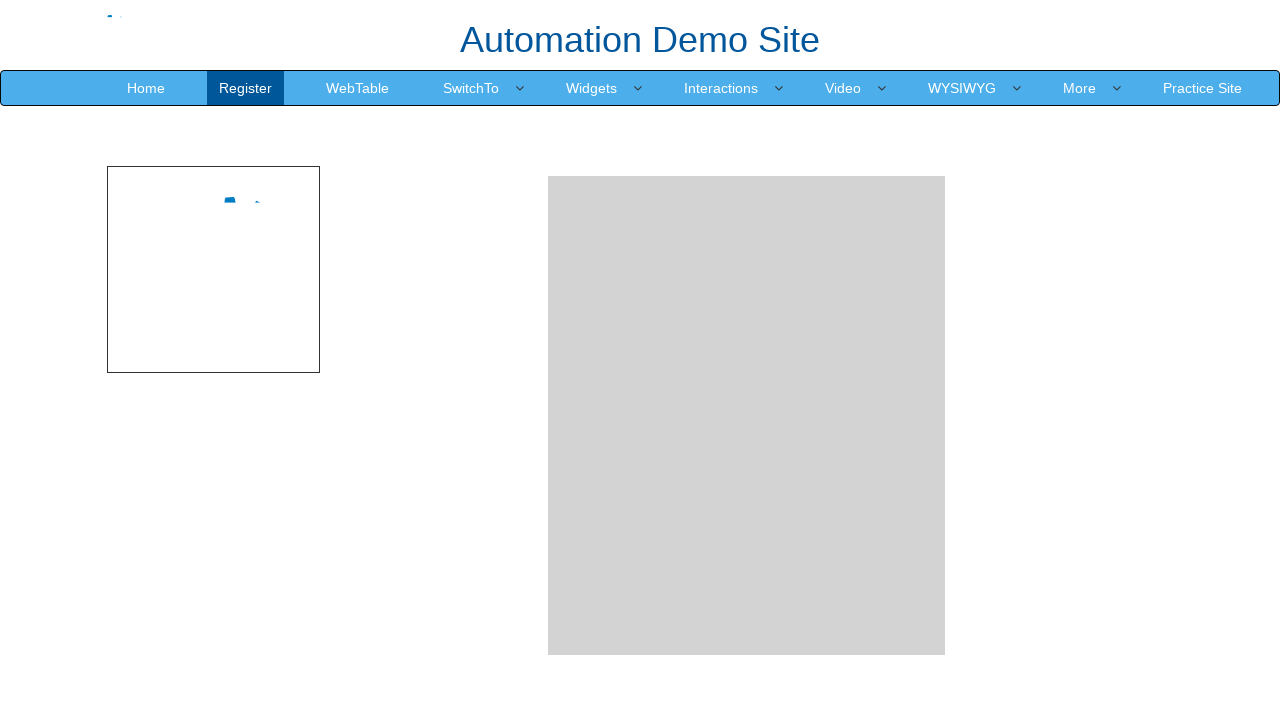

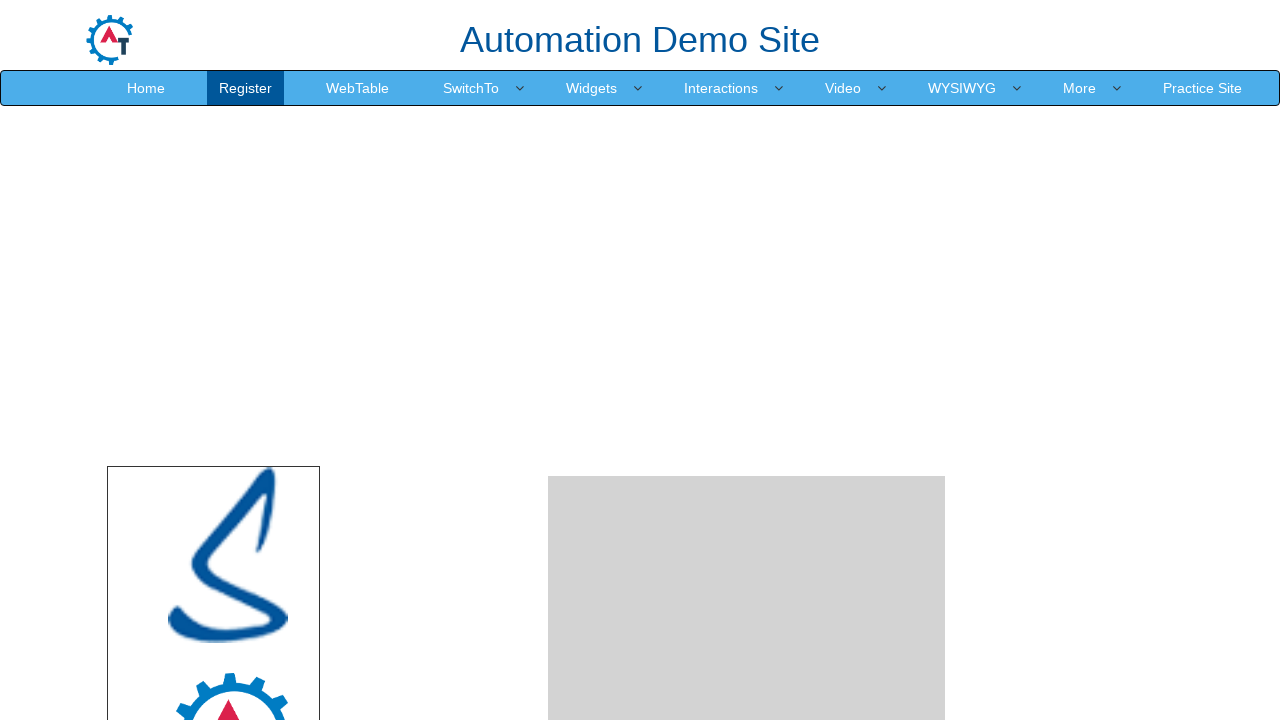